Tests e-commerce shopping flow by searching for products containing "ca", adding items to cart including Cashews, then proceeding through checkout to place an order.

Starting URL: https://rahulshettyacademy.com/seleniumPractise/#/

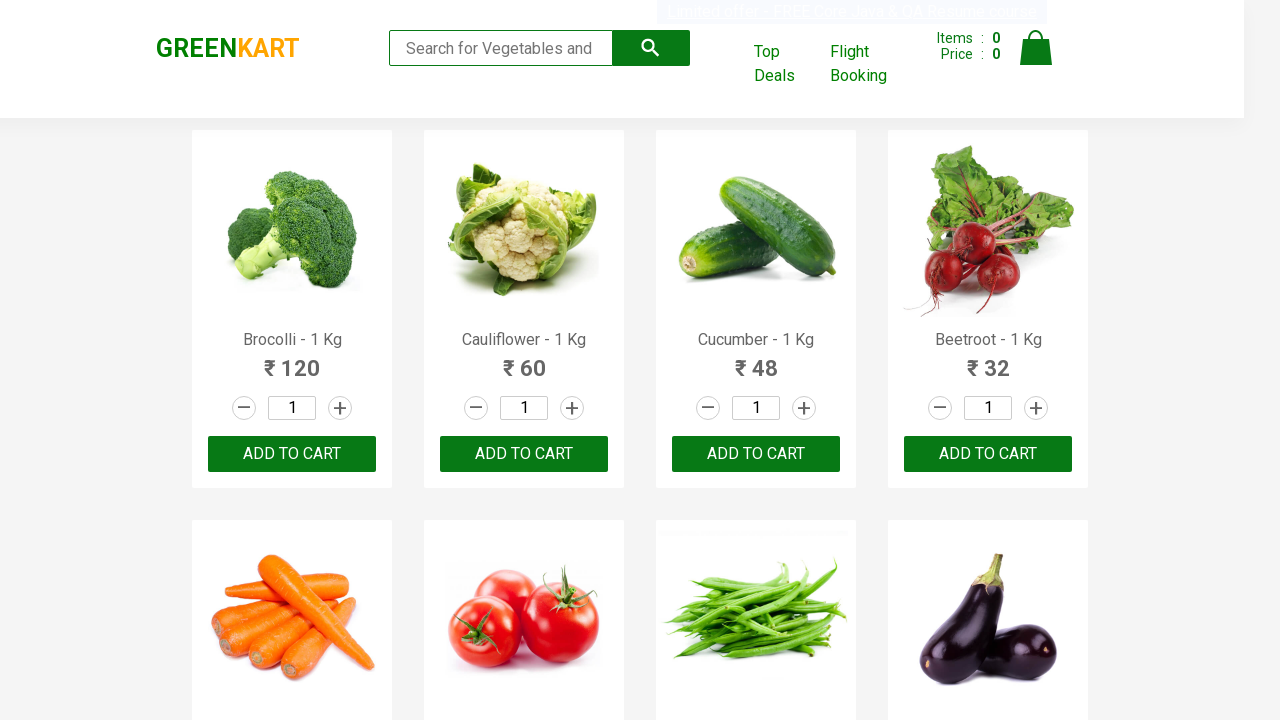

Filled search field with 'ca' to find products on .search-keyword
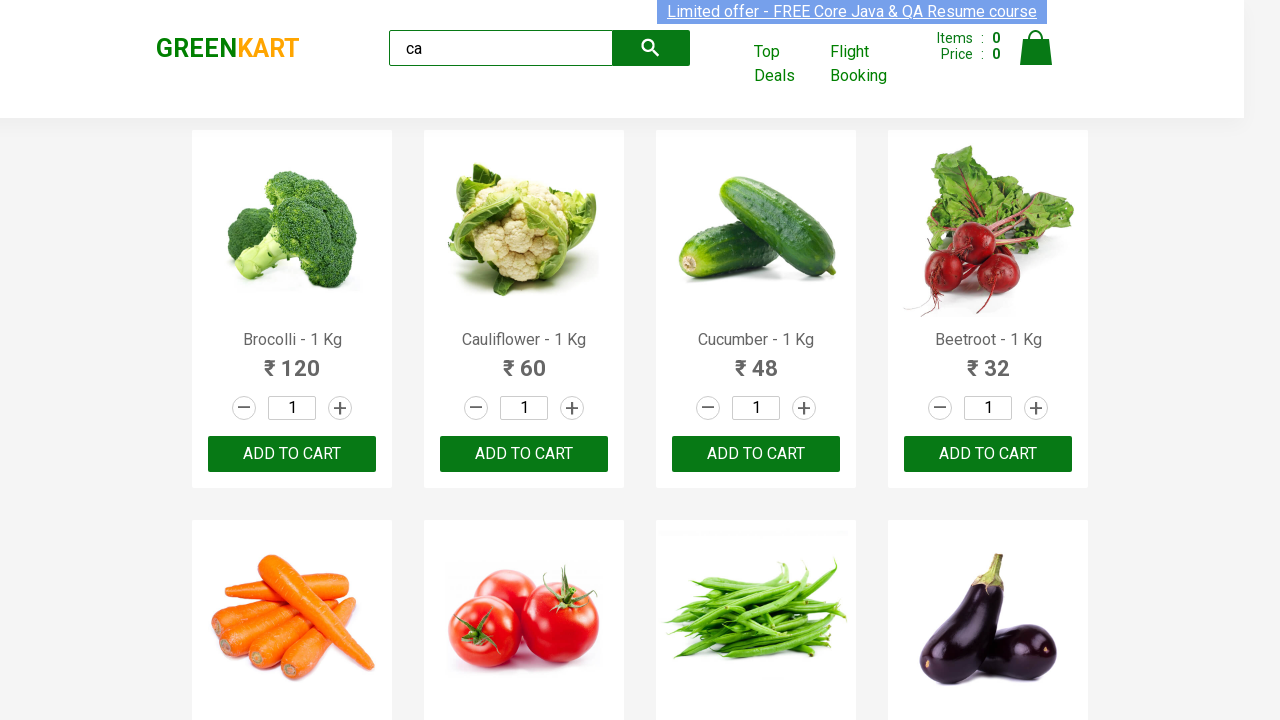

Waited for search results to load (2000ms timeout)
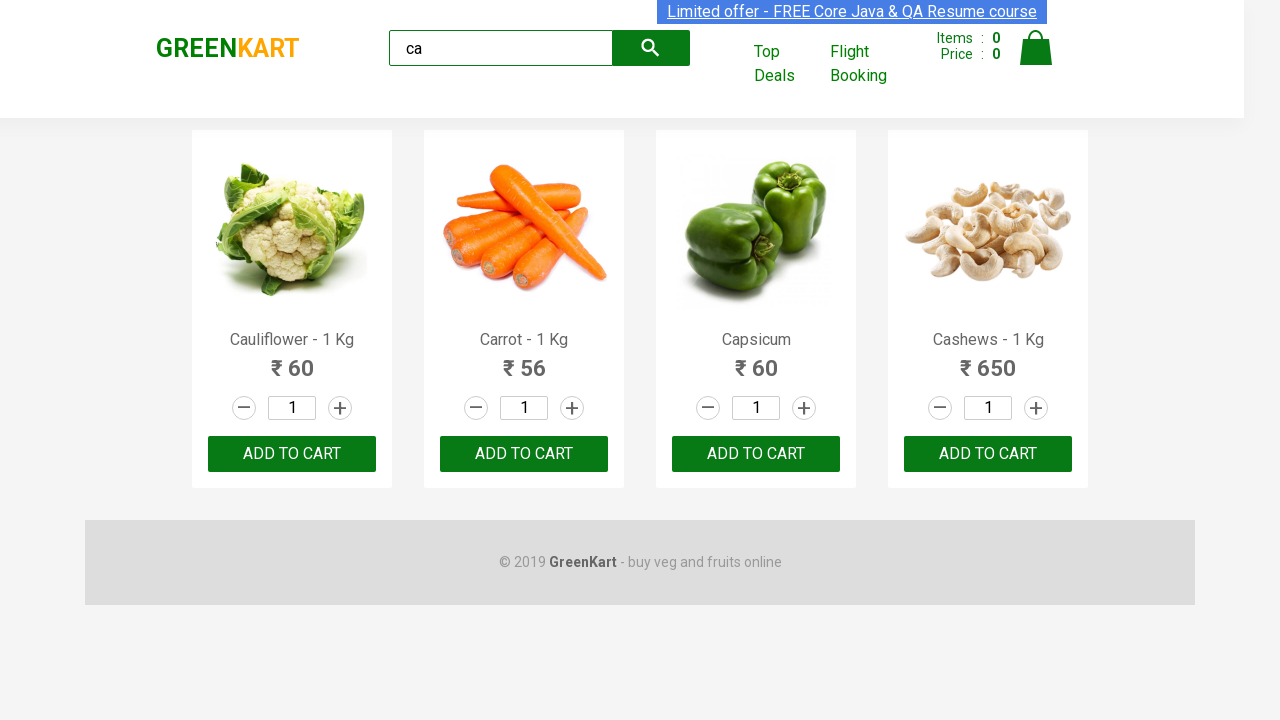

Products container became visible
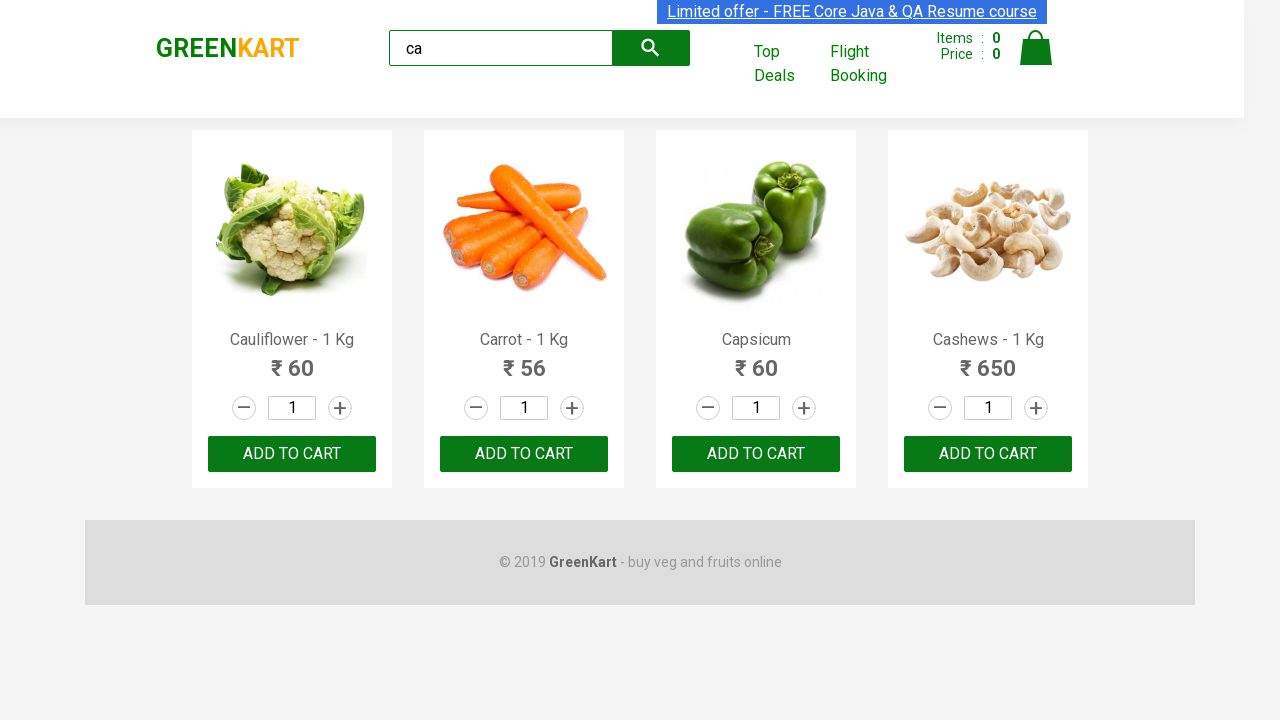

Clicked ADD TO CART button for second product at (524, 454) on .products .product >> nth=1 >> text=ADD TO CART
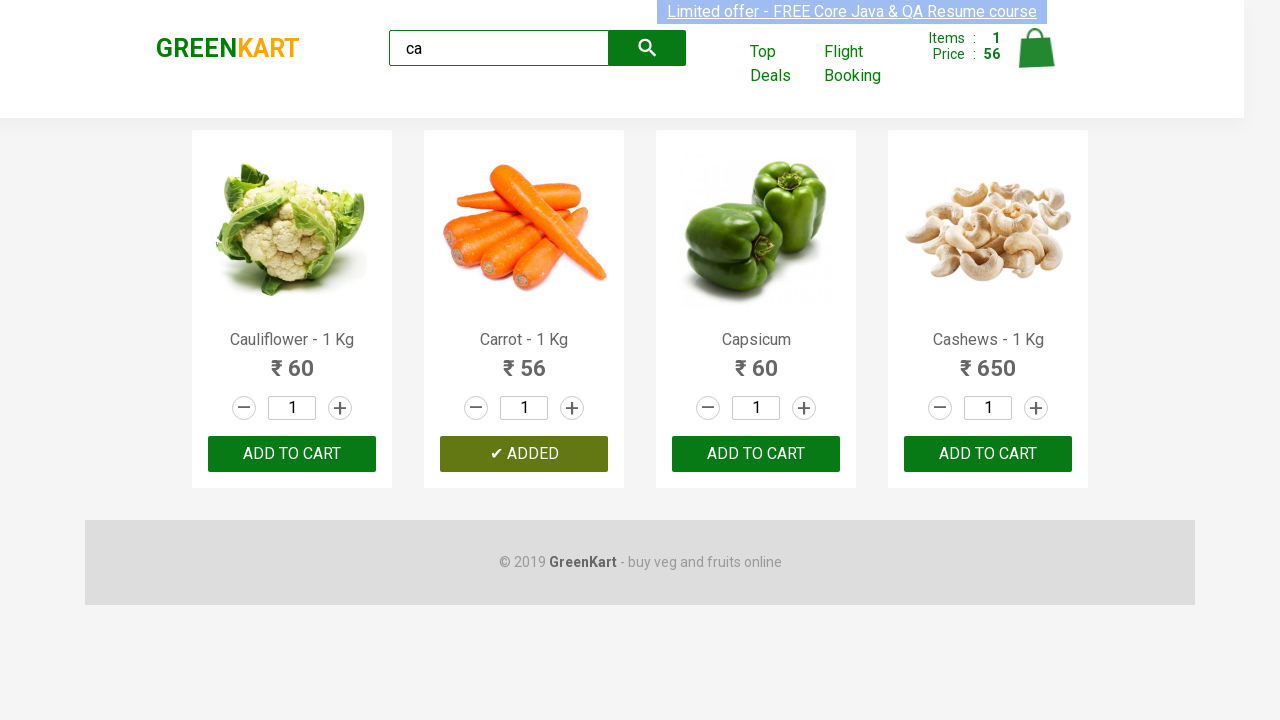

Retrieved product list with 4 items
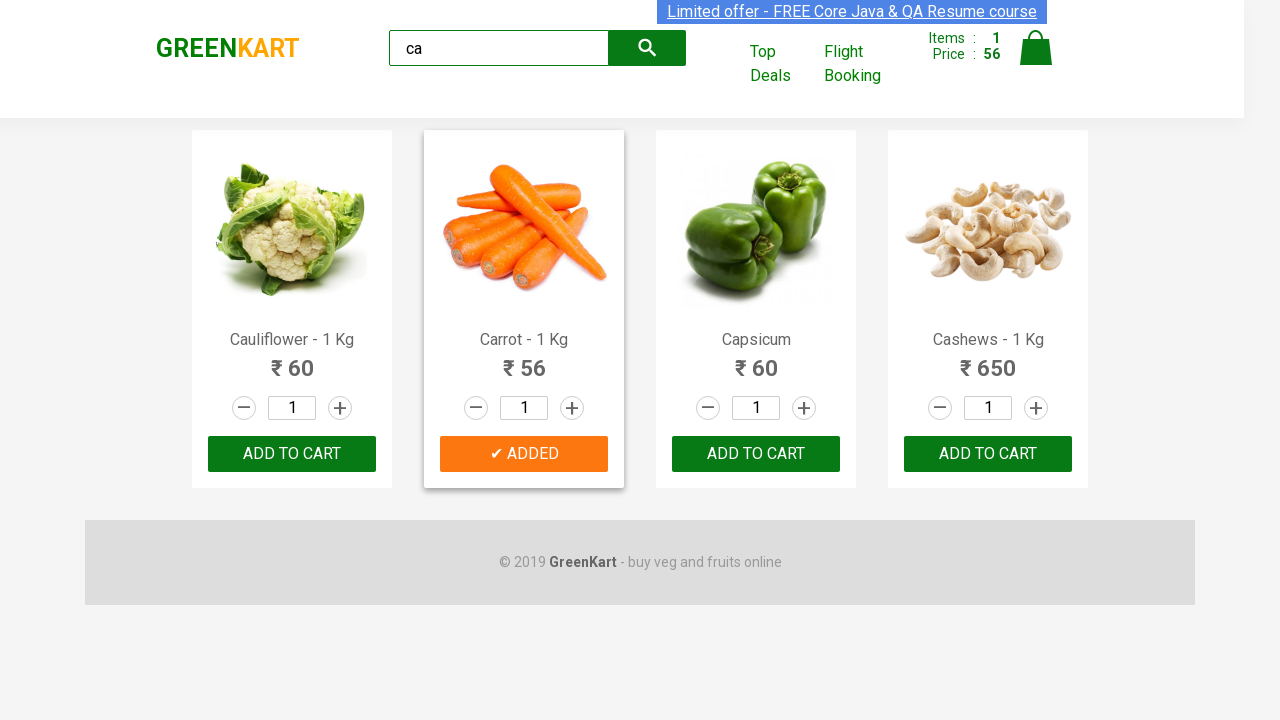

Found and clicked ADD TO CART for Cashews product at index 3 at (988, 454) on .products .product >> nth=3 >> button
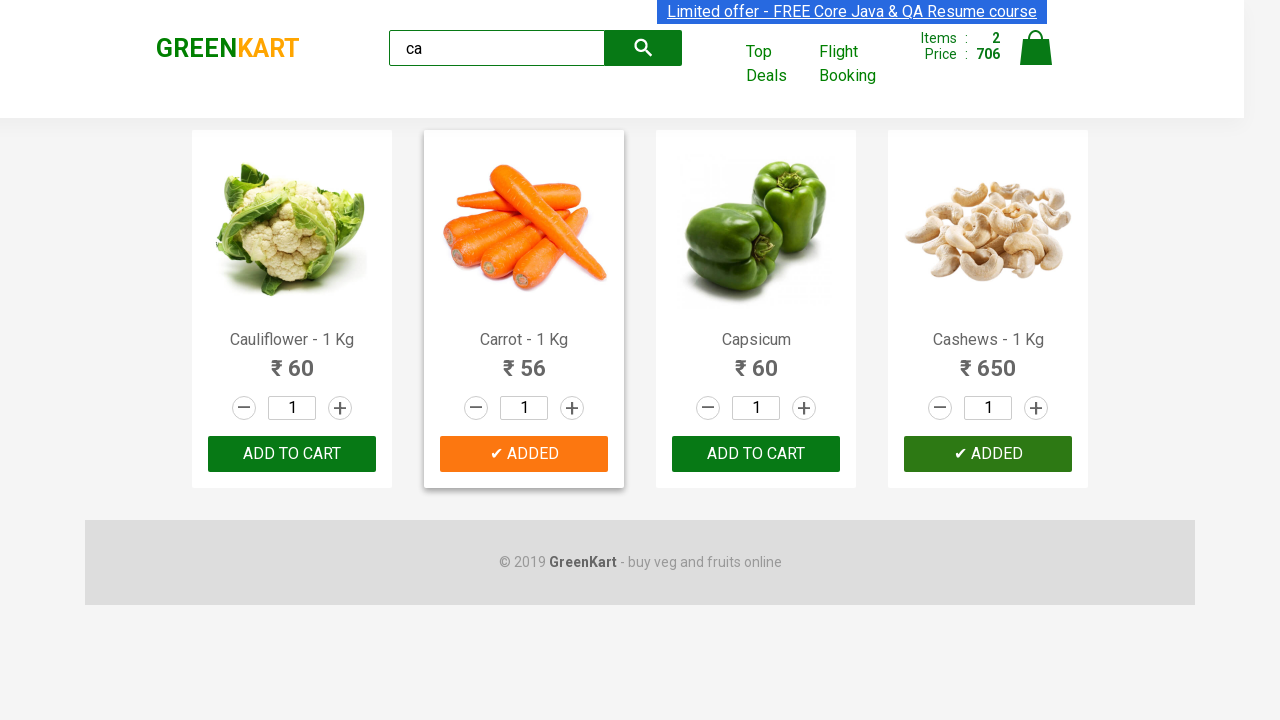

Clicked on cart icon to view shopping cart at (1036, 48) on .cart-icon > img
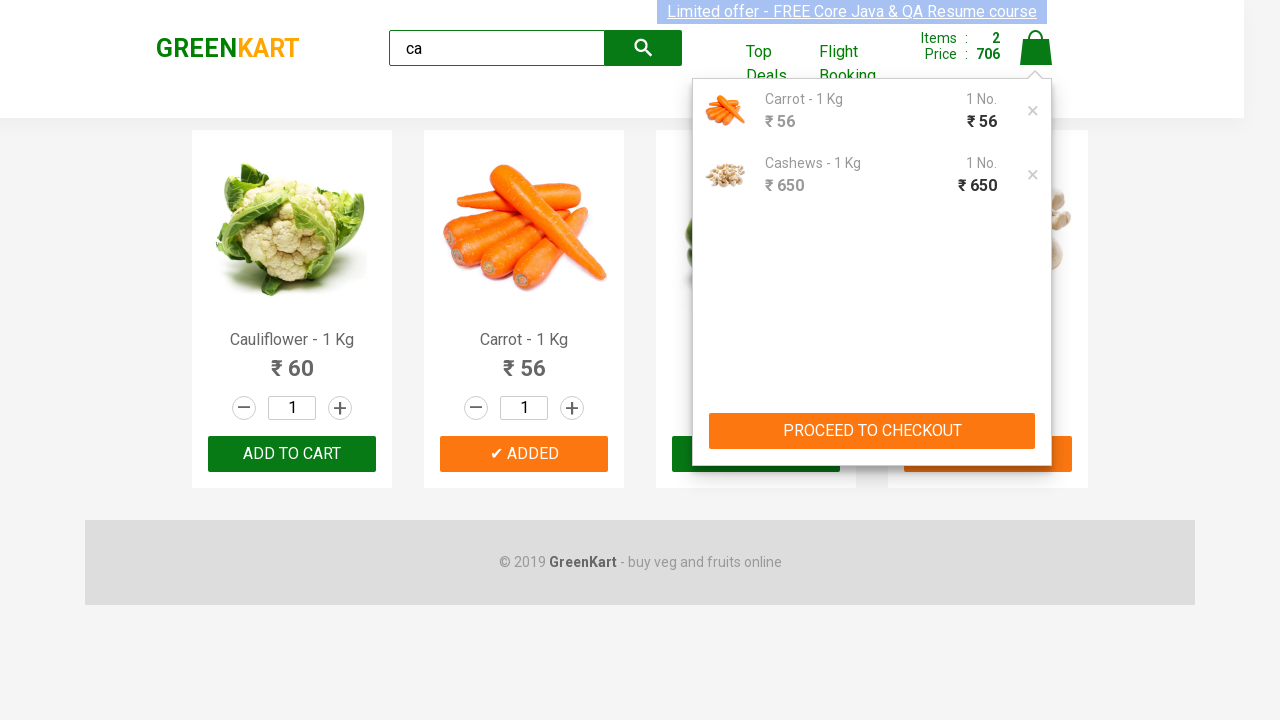

Clicked PROCEED TO CHECKOUT button at (872, 431) on button[type='button']:has-text('PROCEED TO CHECKOUT')
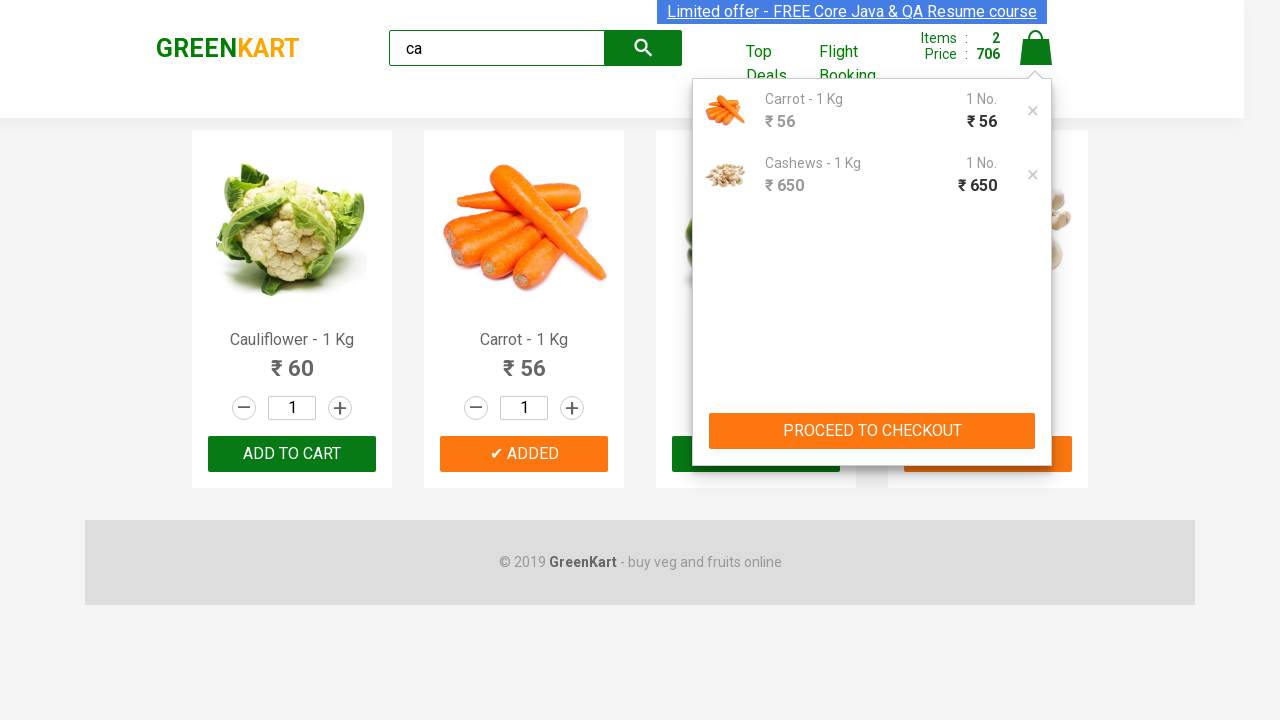

Clicked Place Order button to complete purchase at (1036, 491) on text=Place Order
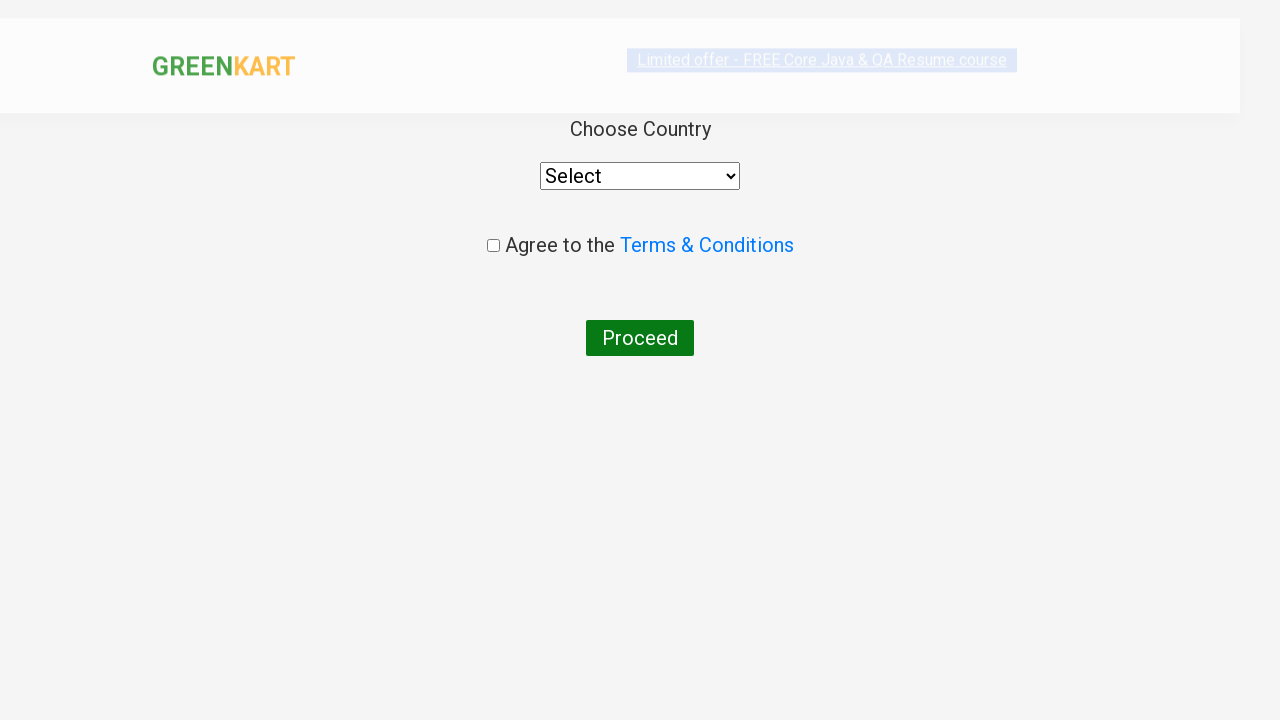

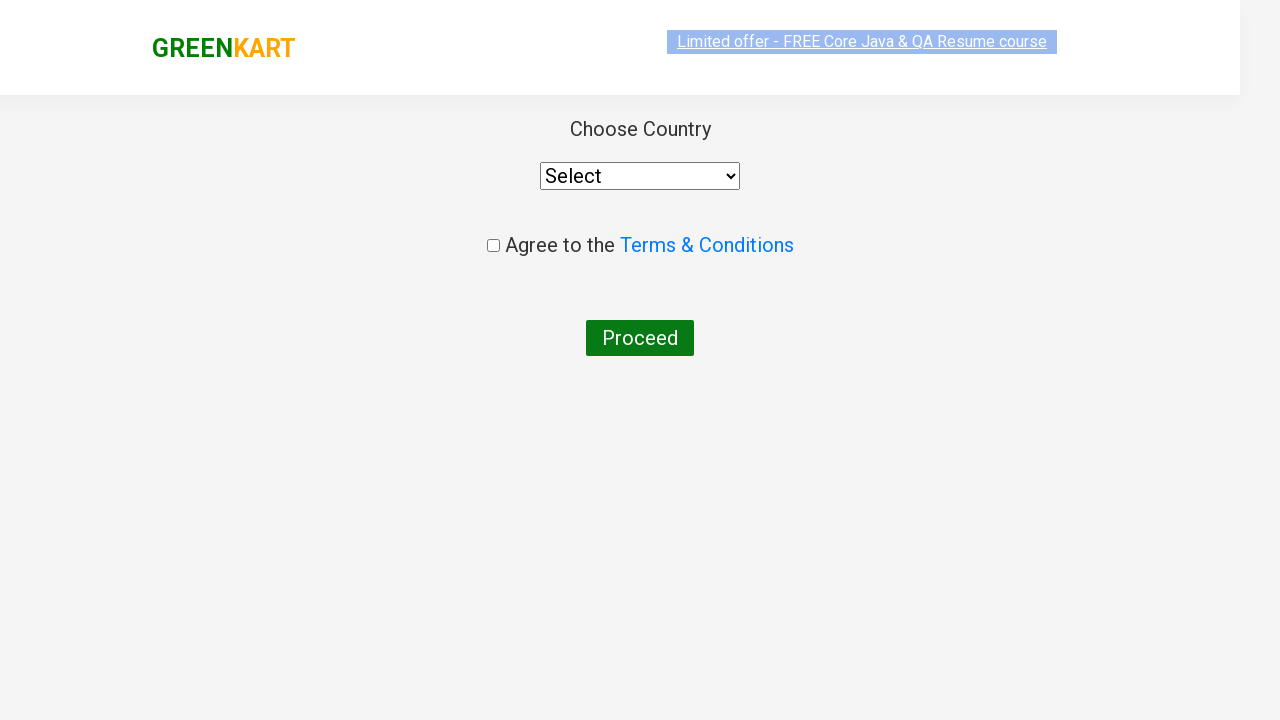